Tests XPath locator strategies (sibling and parent traversal) to find button elements, then tests browser navigation by going to another page, navigating back, and forward.

Starting URL: https://rahulshettyacademy.com/AutomationPractice/

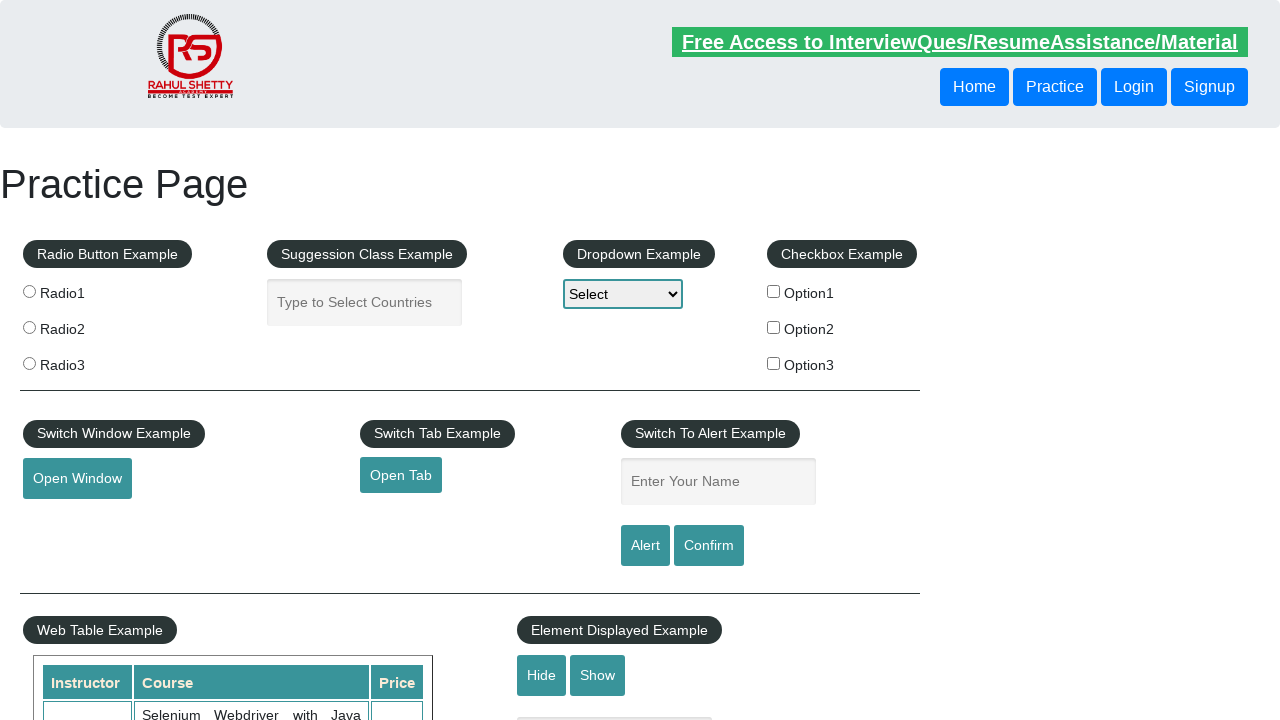

Located and verified button element using sibling XPath traversal
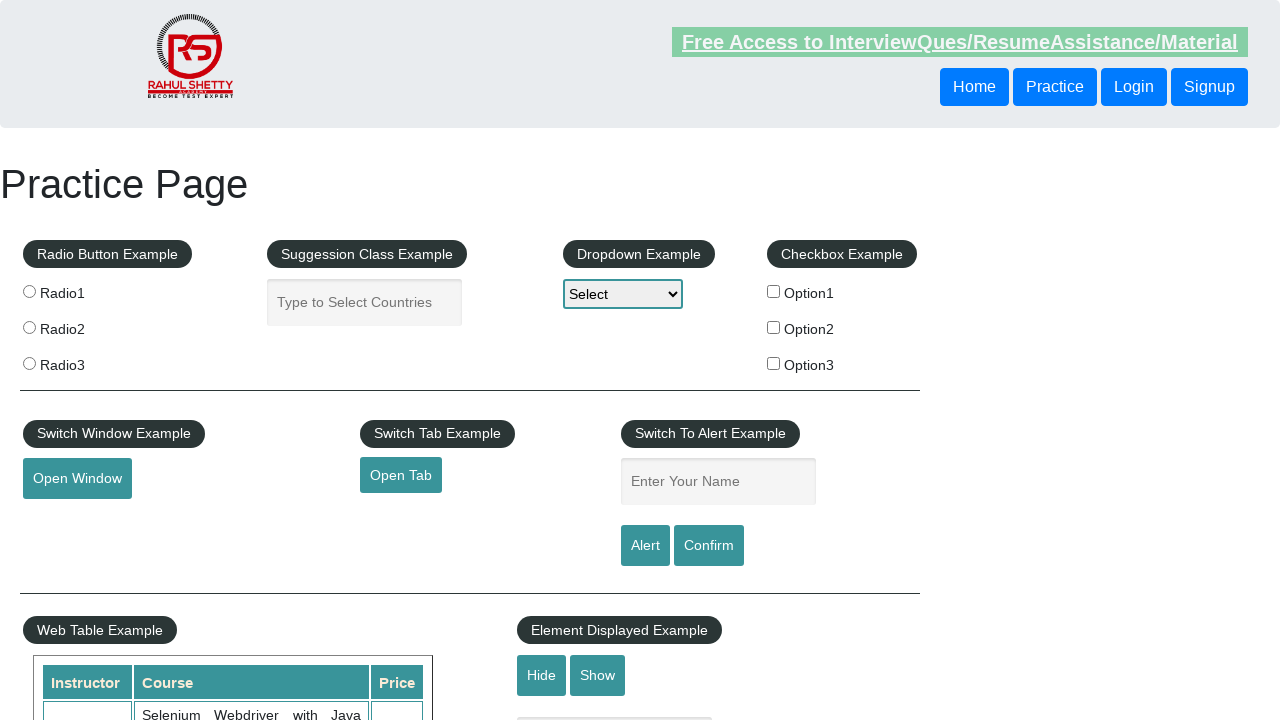

Located and verified button element using parent XPath traversal
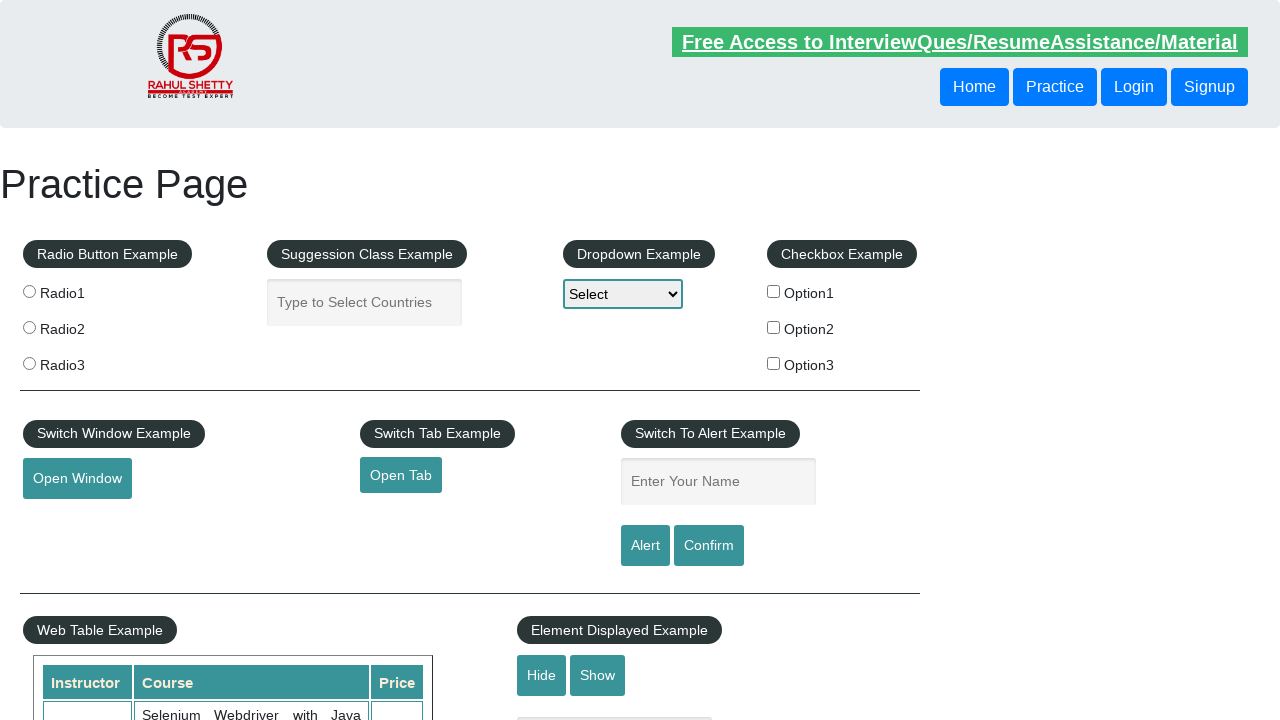

Navigated to locatorspractice page
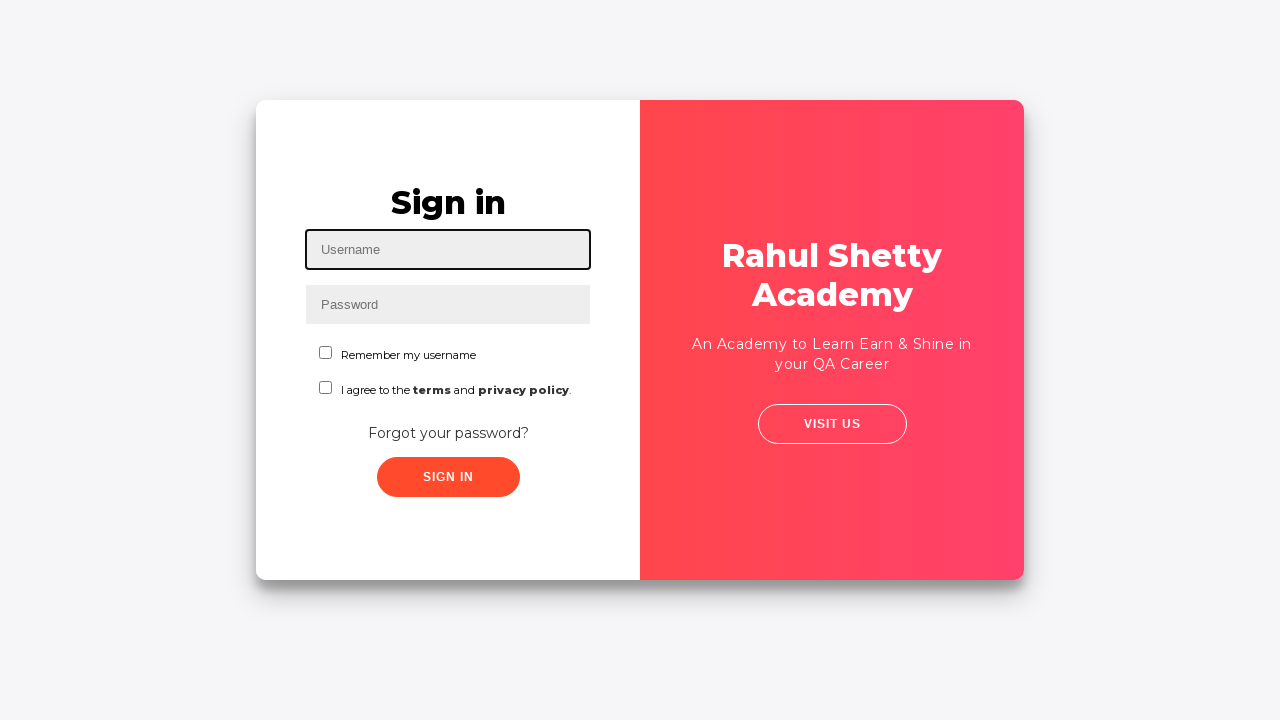

Navigated back to AutomationPractice page
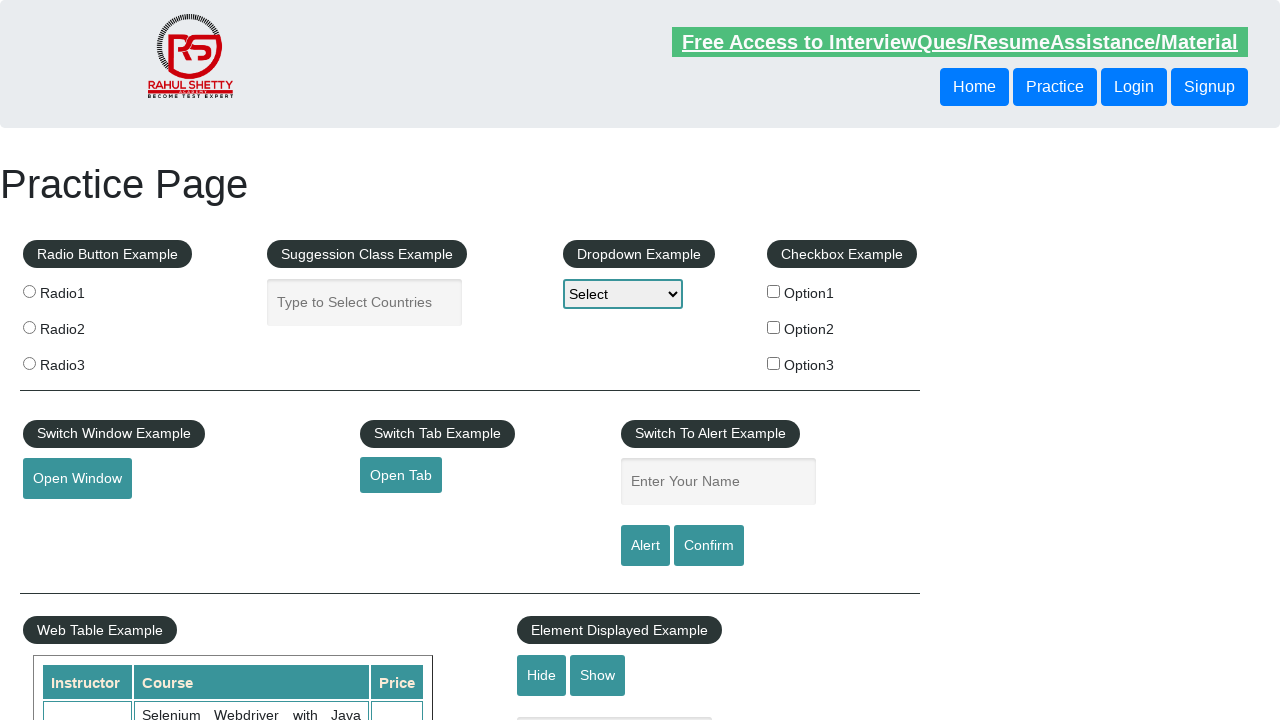

Navigated forward to locatorspractice page
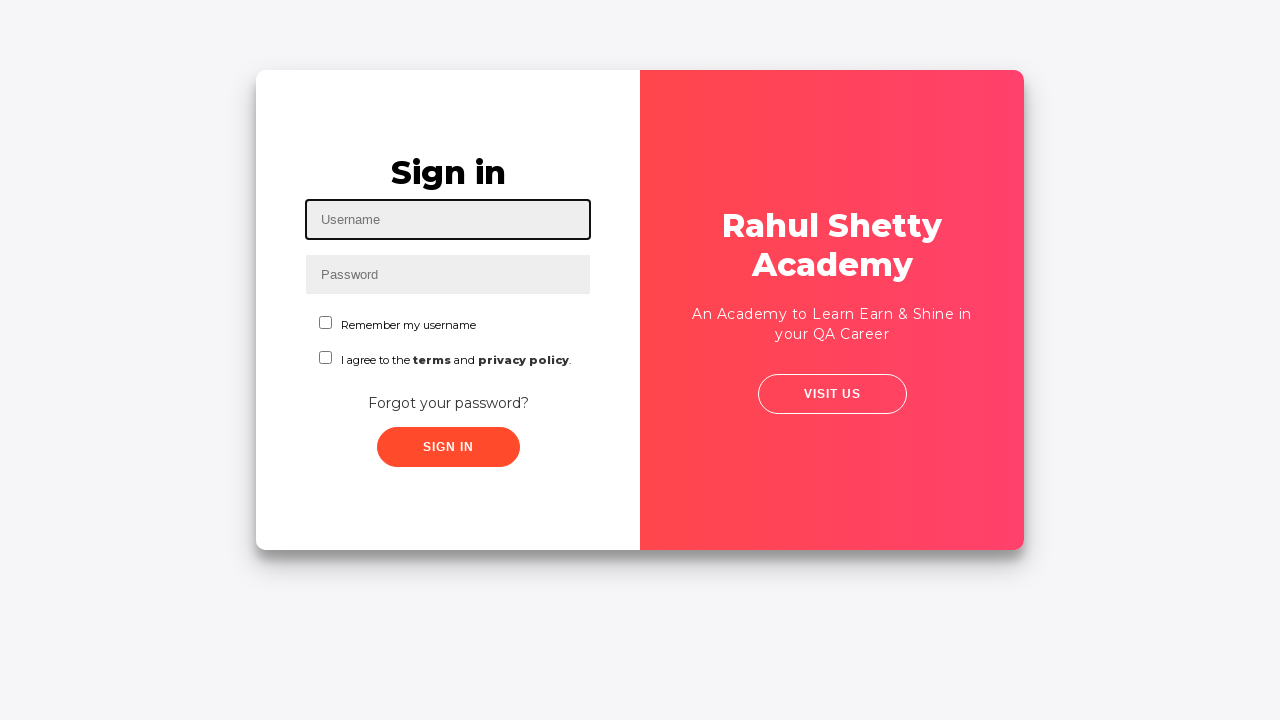

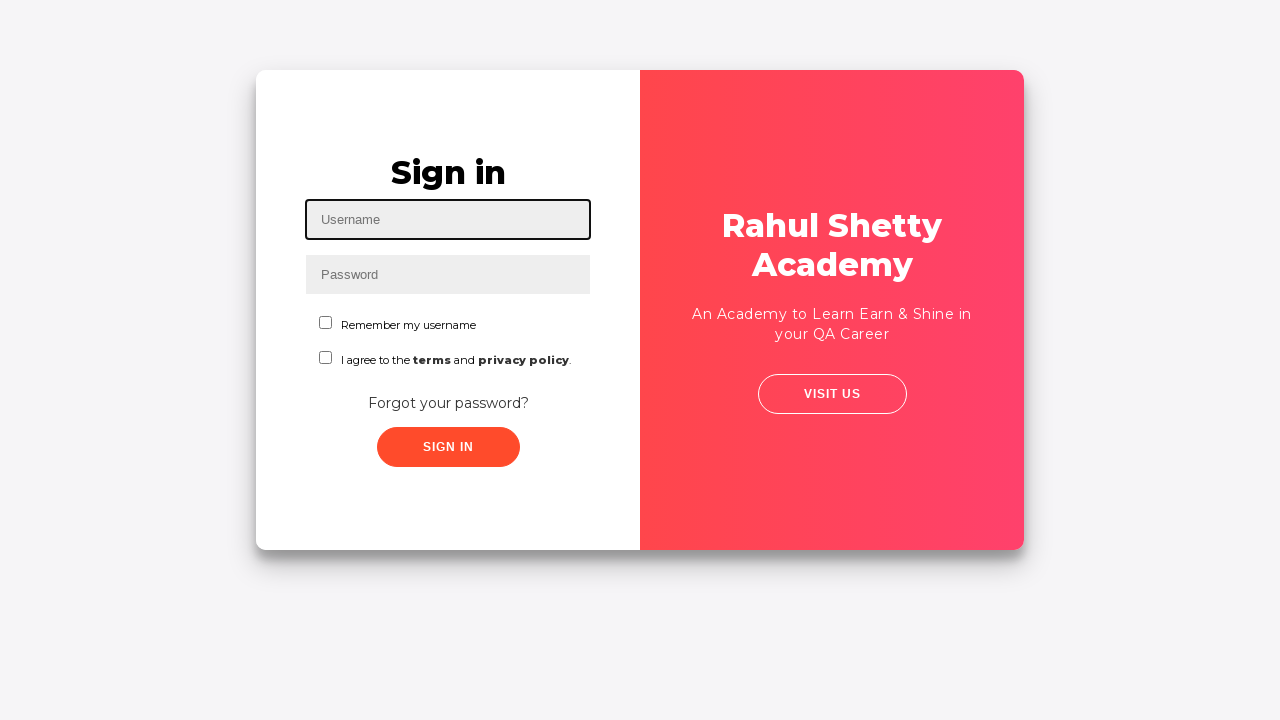